Tests broken images detection by navigating to image URLs and checking if they return "Not Found" error

Starting URL: https://the-internet.herokuapp.com/broken_images

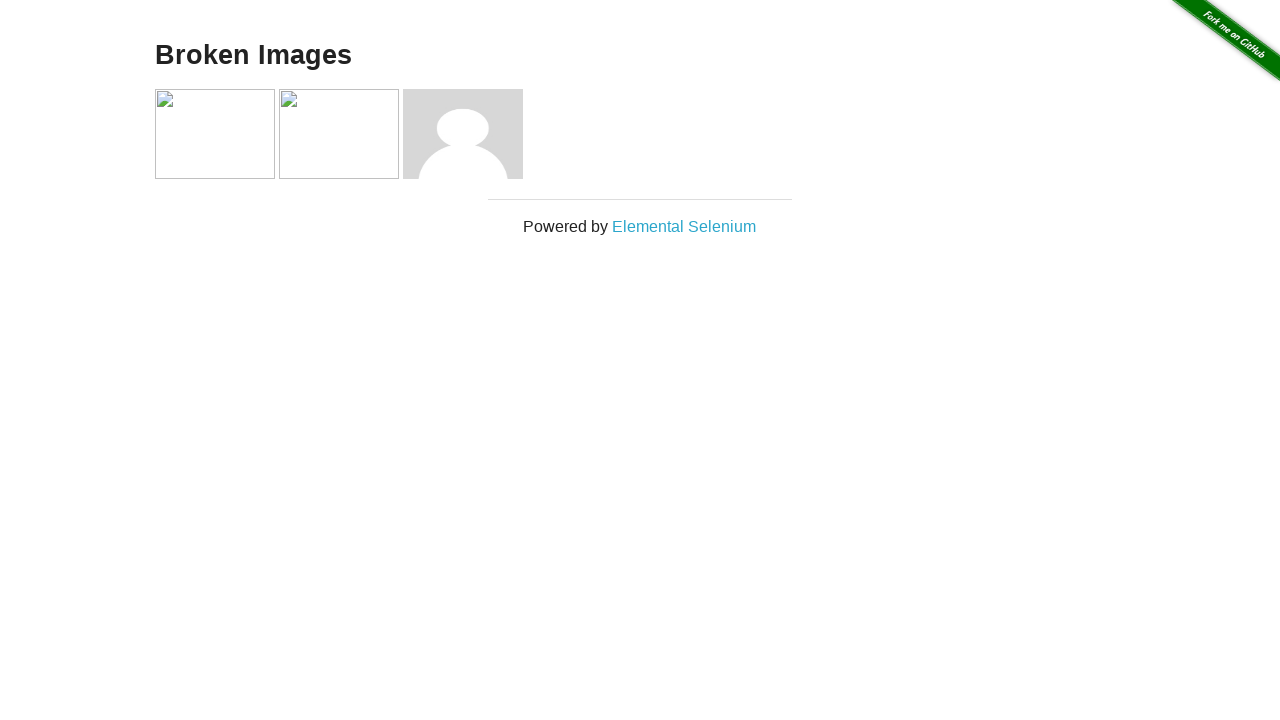

Navigated to first broken image URL (asdf.jpg)
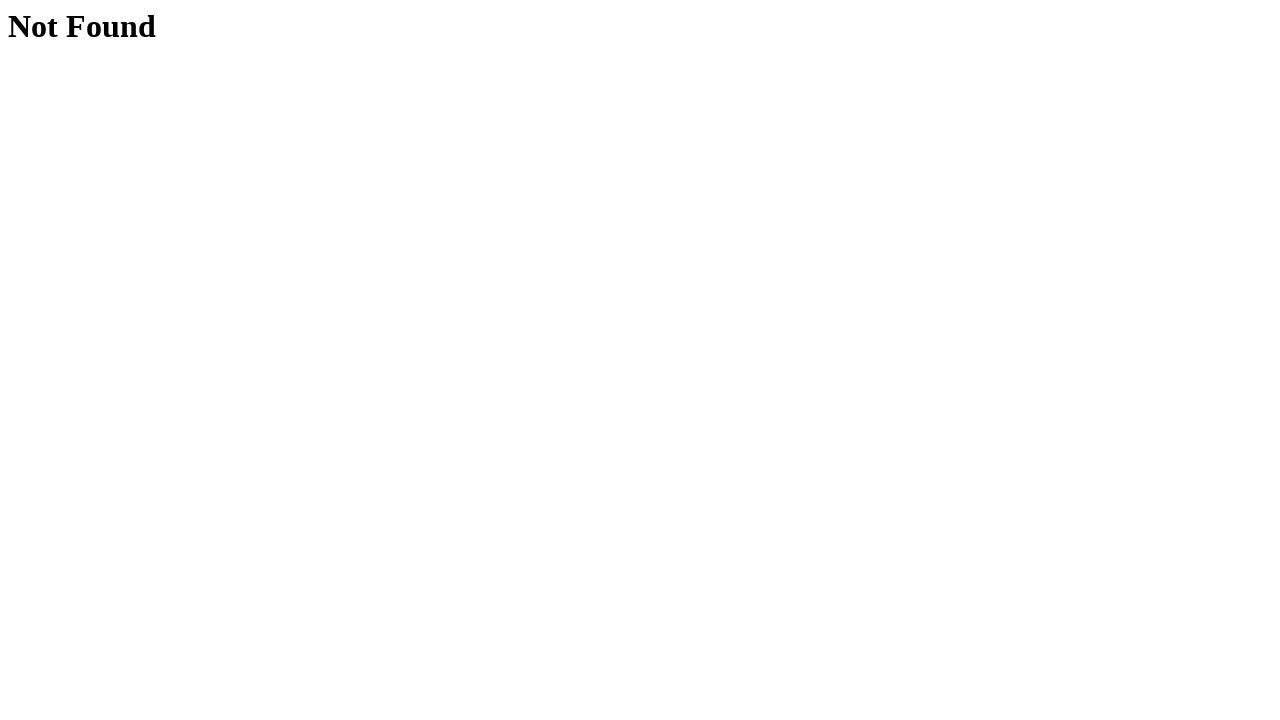

Verified 'Not Found' error message displayed for first broken image
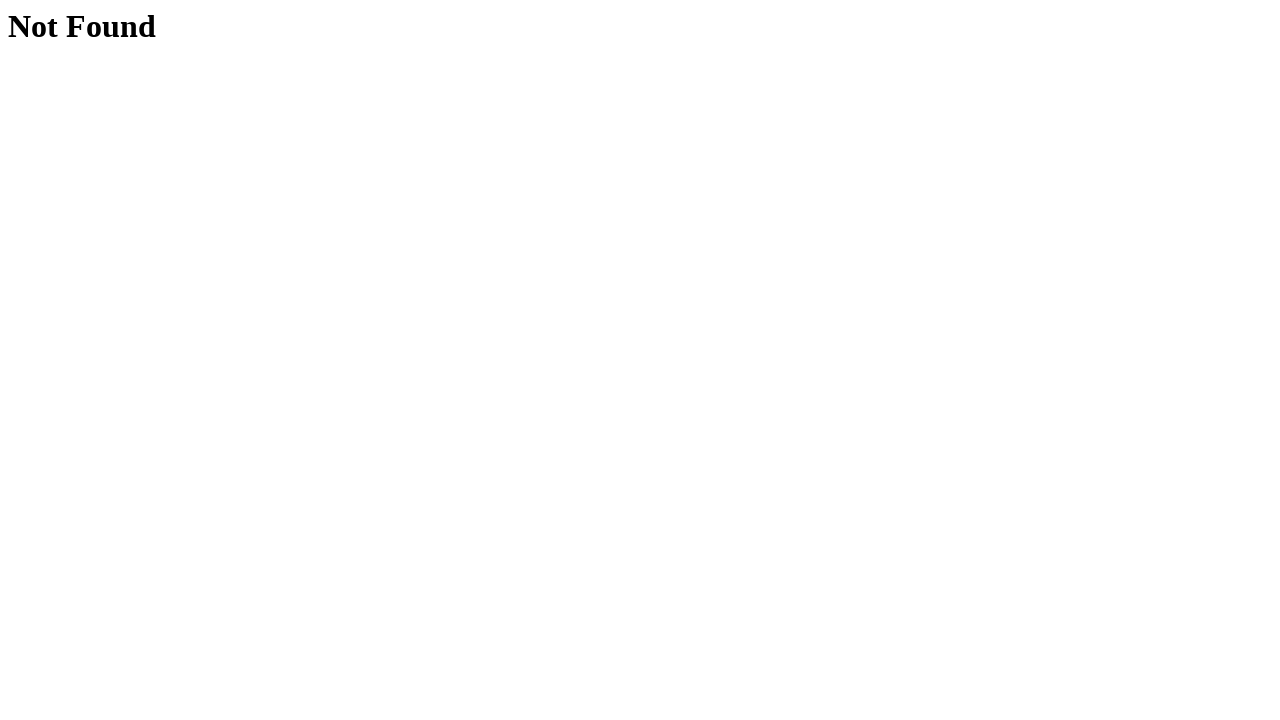

Navigated to second broken image URL (hjkl.jpg)
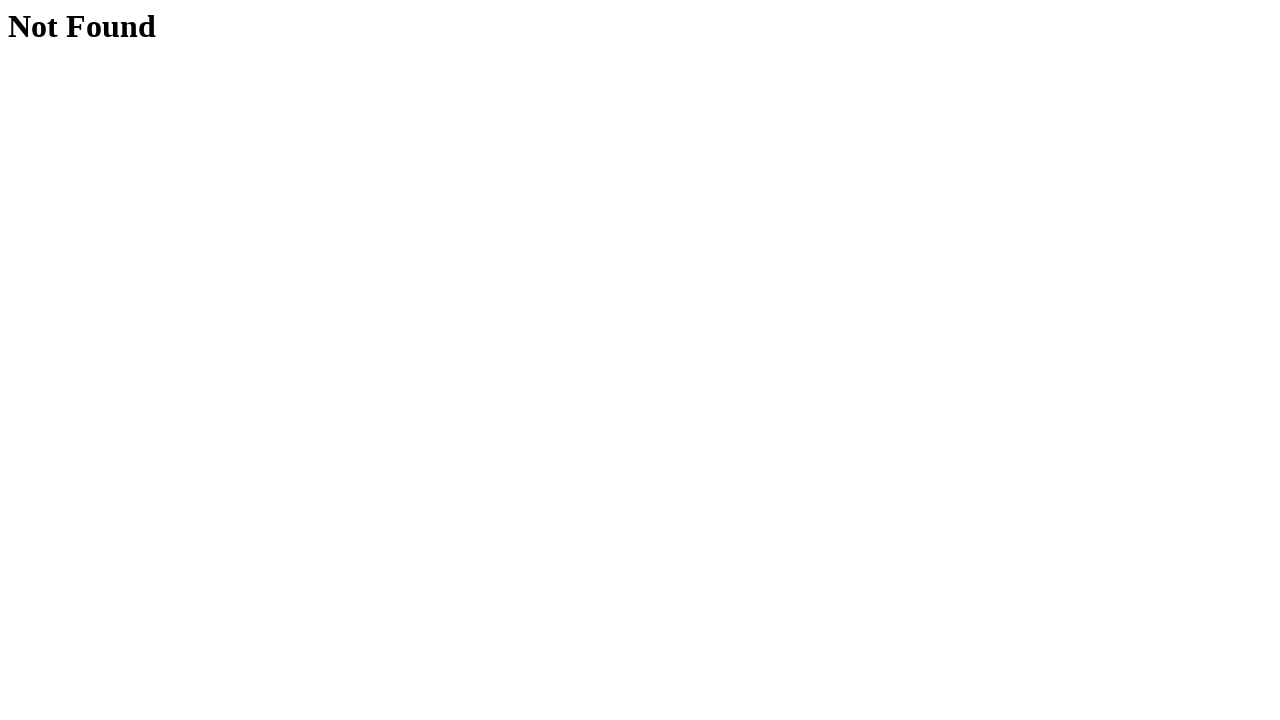

Verified 'Not Found' error message displayed for second broken image
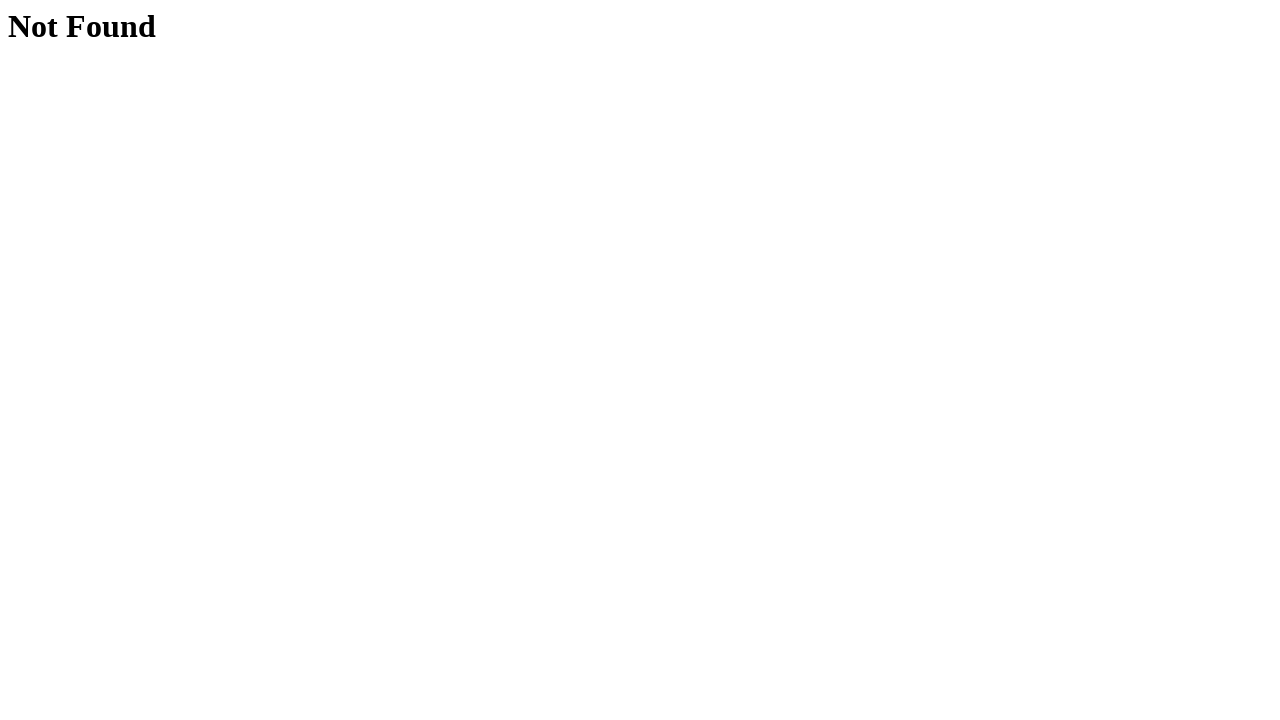

Navigated to valid image URL (avatar-blank.jpg)
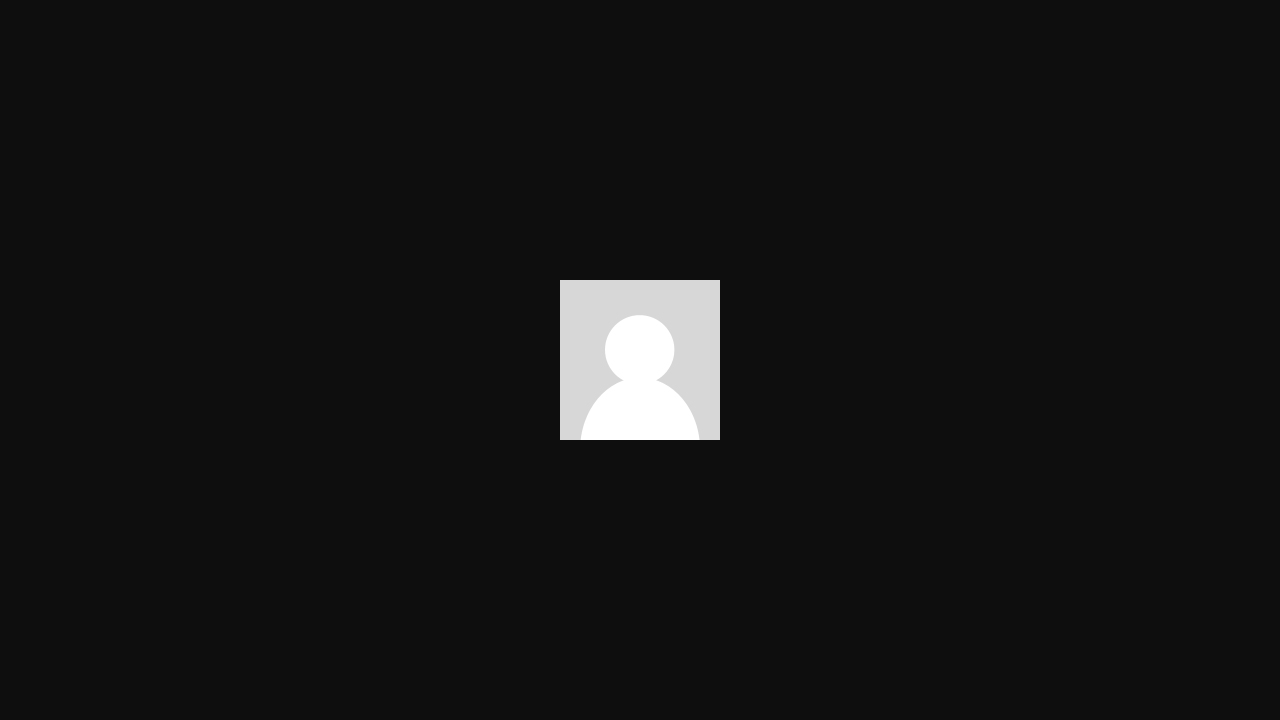

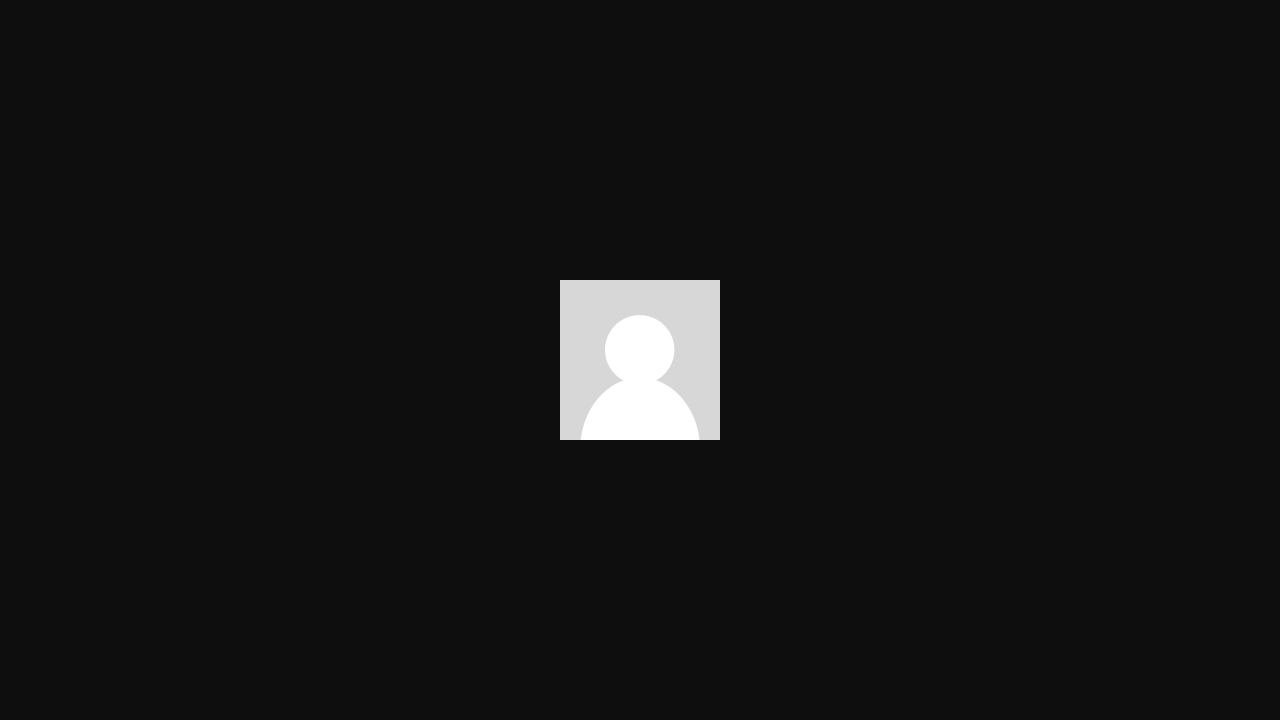